Tests the sorting functionality of a product table by clicking the column header and verifying that products are displayed in alphabetical order

Starting URL: https://rahulshettyacademy.com/seleniumPractise/#/offers

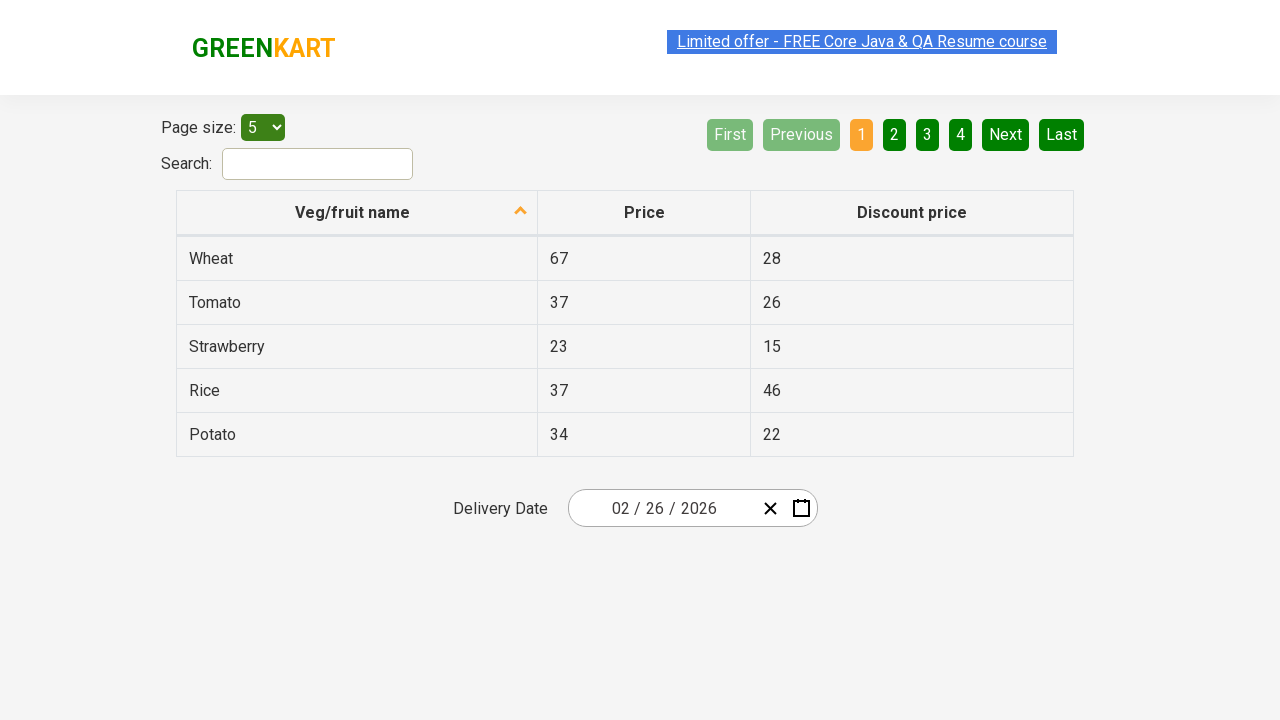

Clicked 'Veg/fruit name' column header to sort products at (353, 212) on xpath=//span[text()='Veg/fruit name']
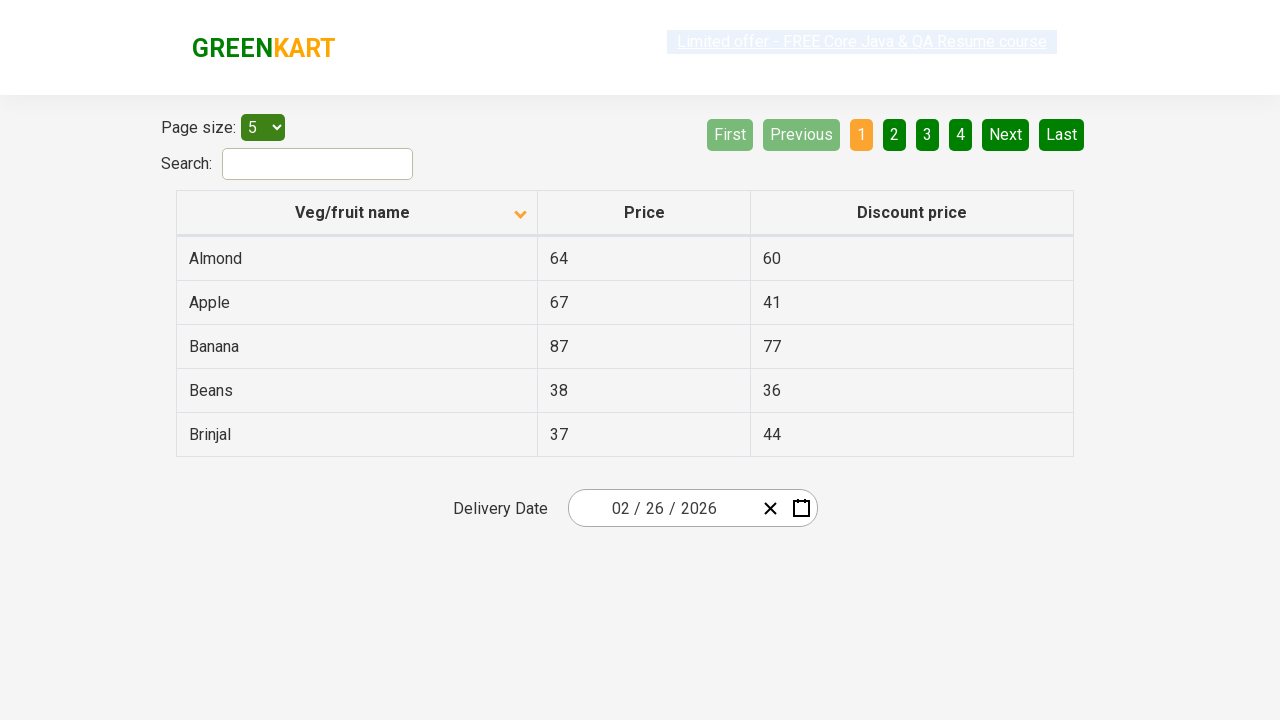

Waited for table to complete sorting
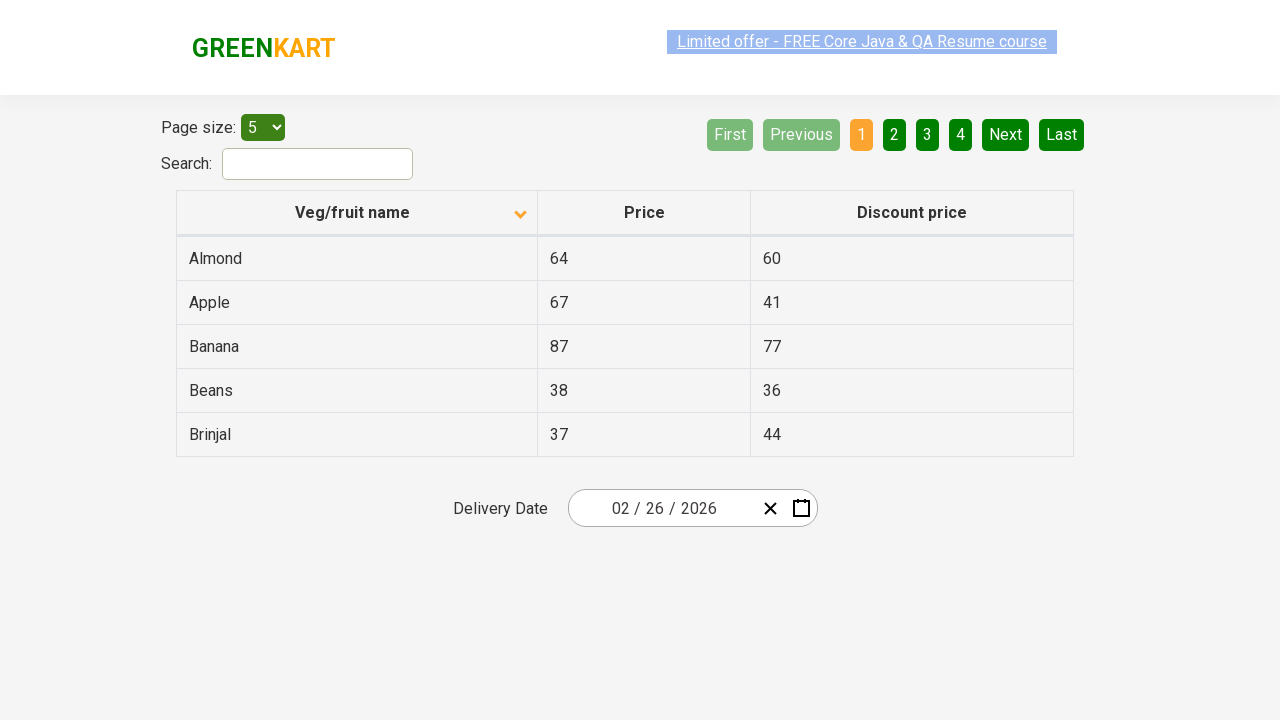

Located all product name elements in first column
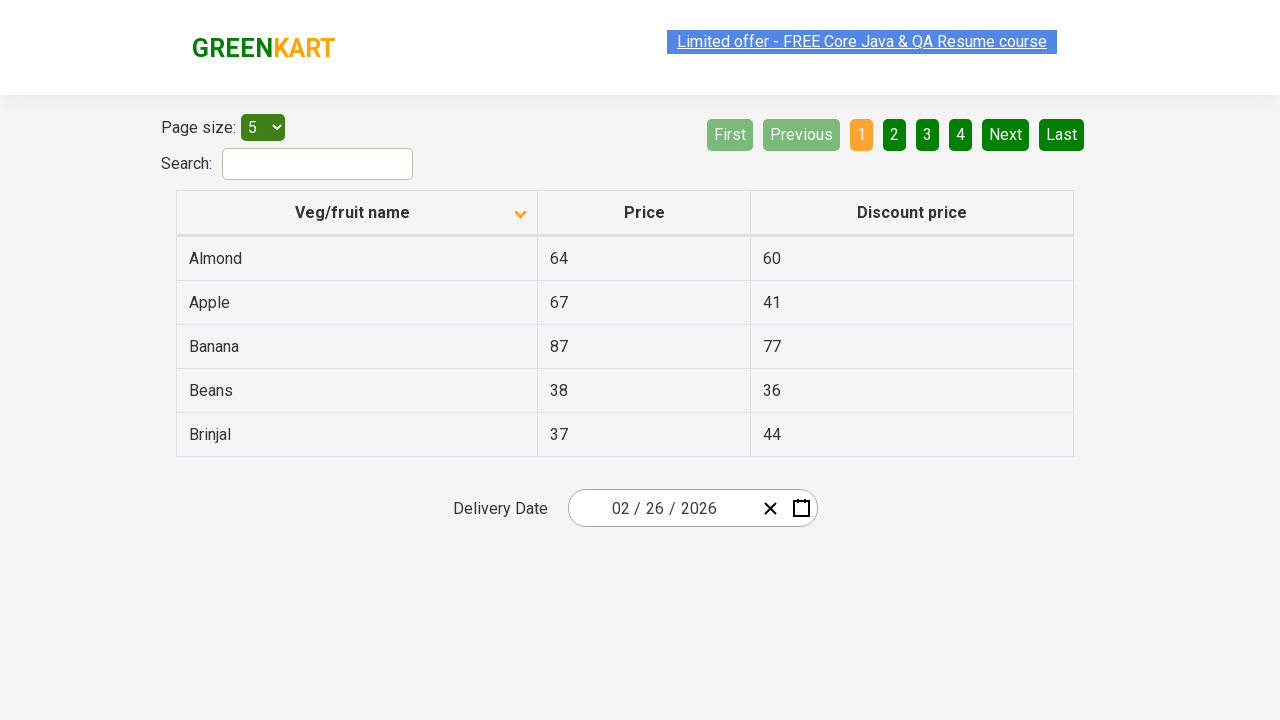

Extracted all product names from table
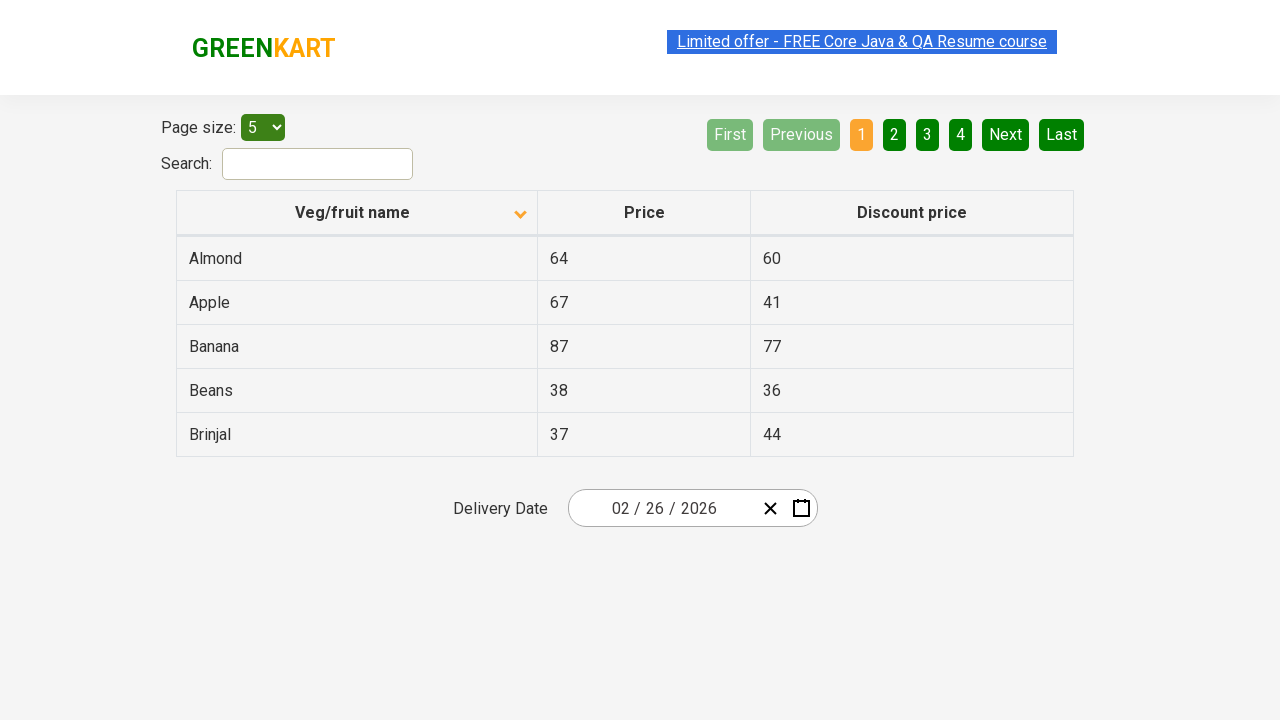

Verified that displayed products are sorted alphabetically
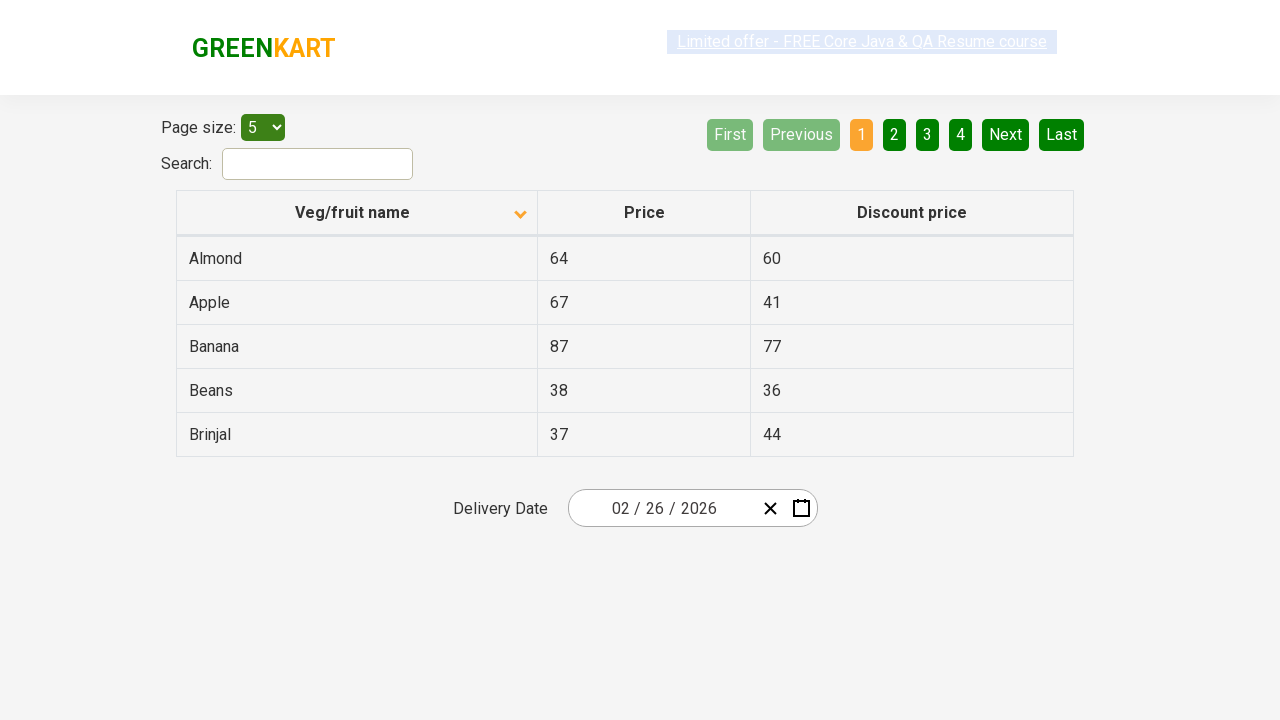

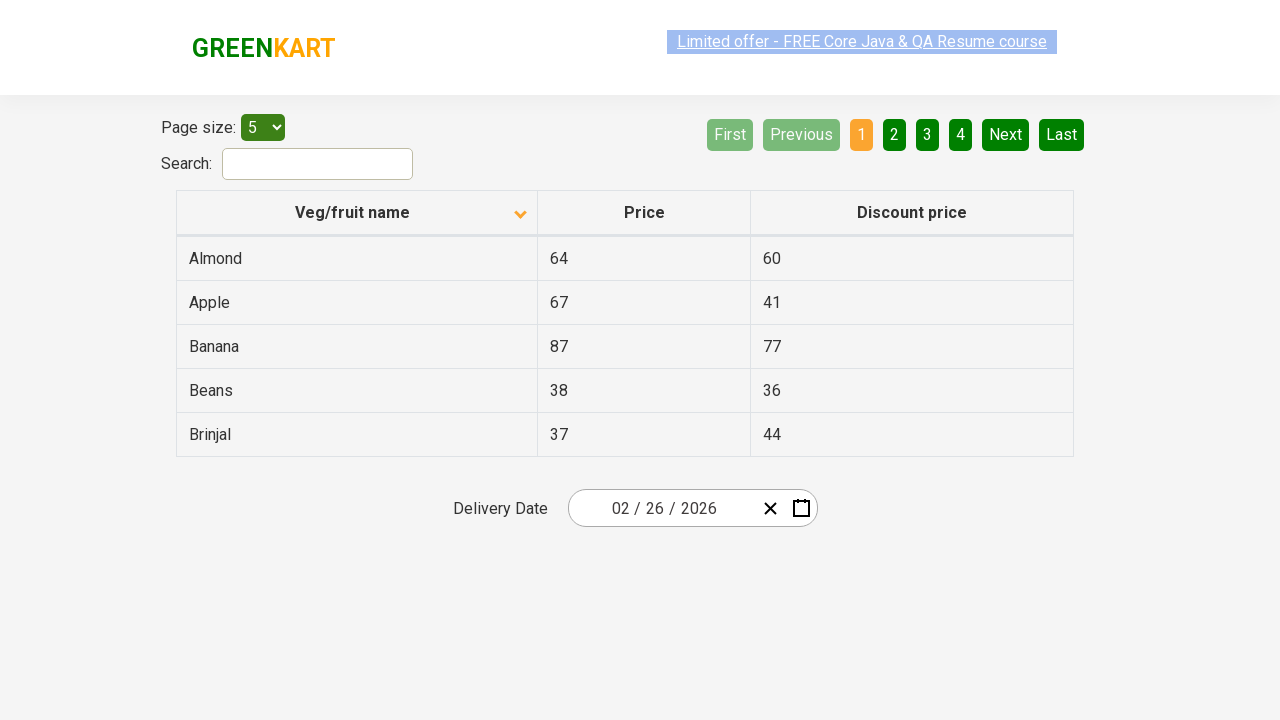